Tests browser window management operations by maximizing, minimizing, and setting fullscreen mode

Starting URL: https://blinkit.com/

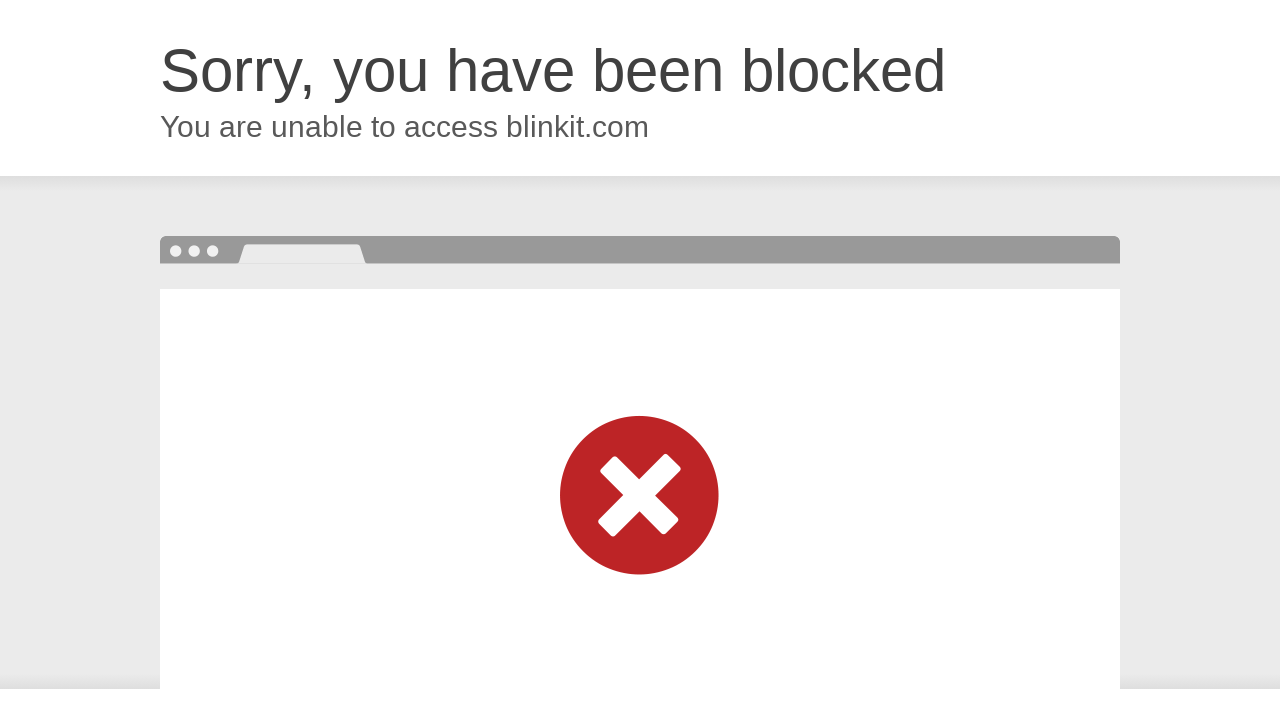

Retrieved initial window viewport size
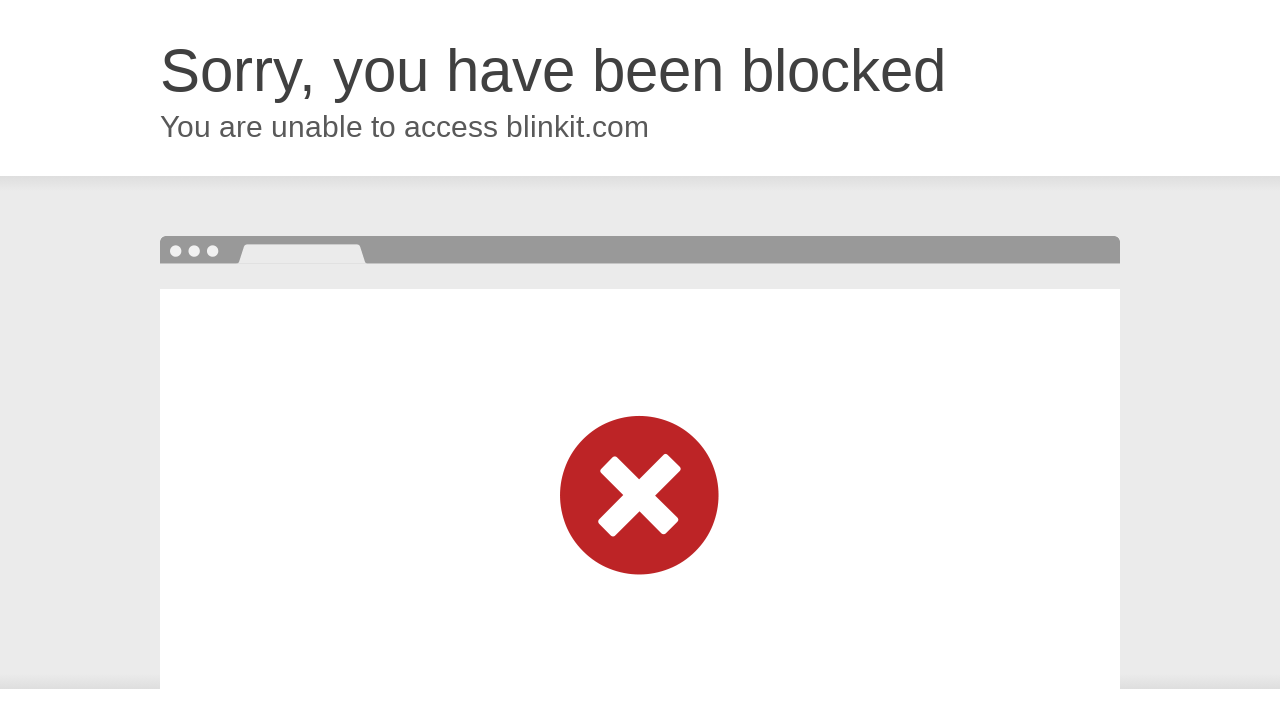

Maximized browser window to 1920x1080
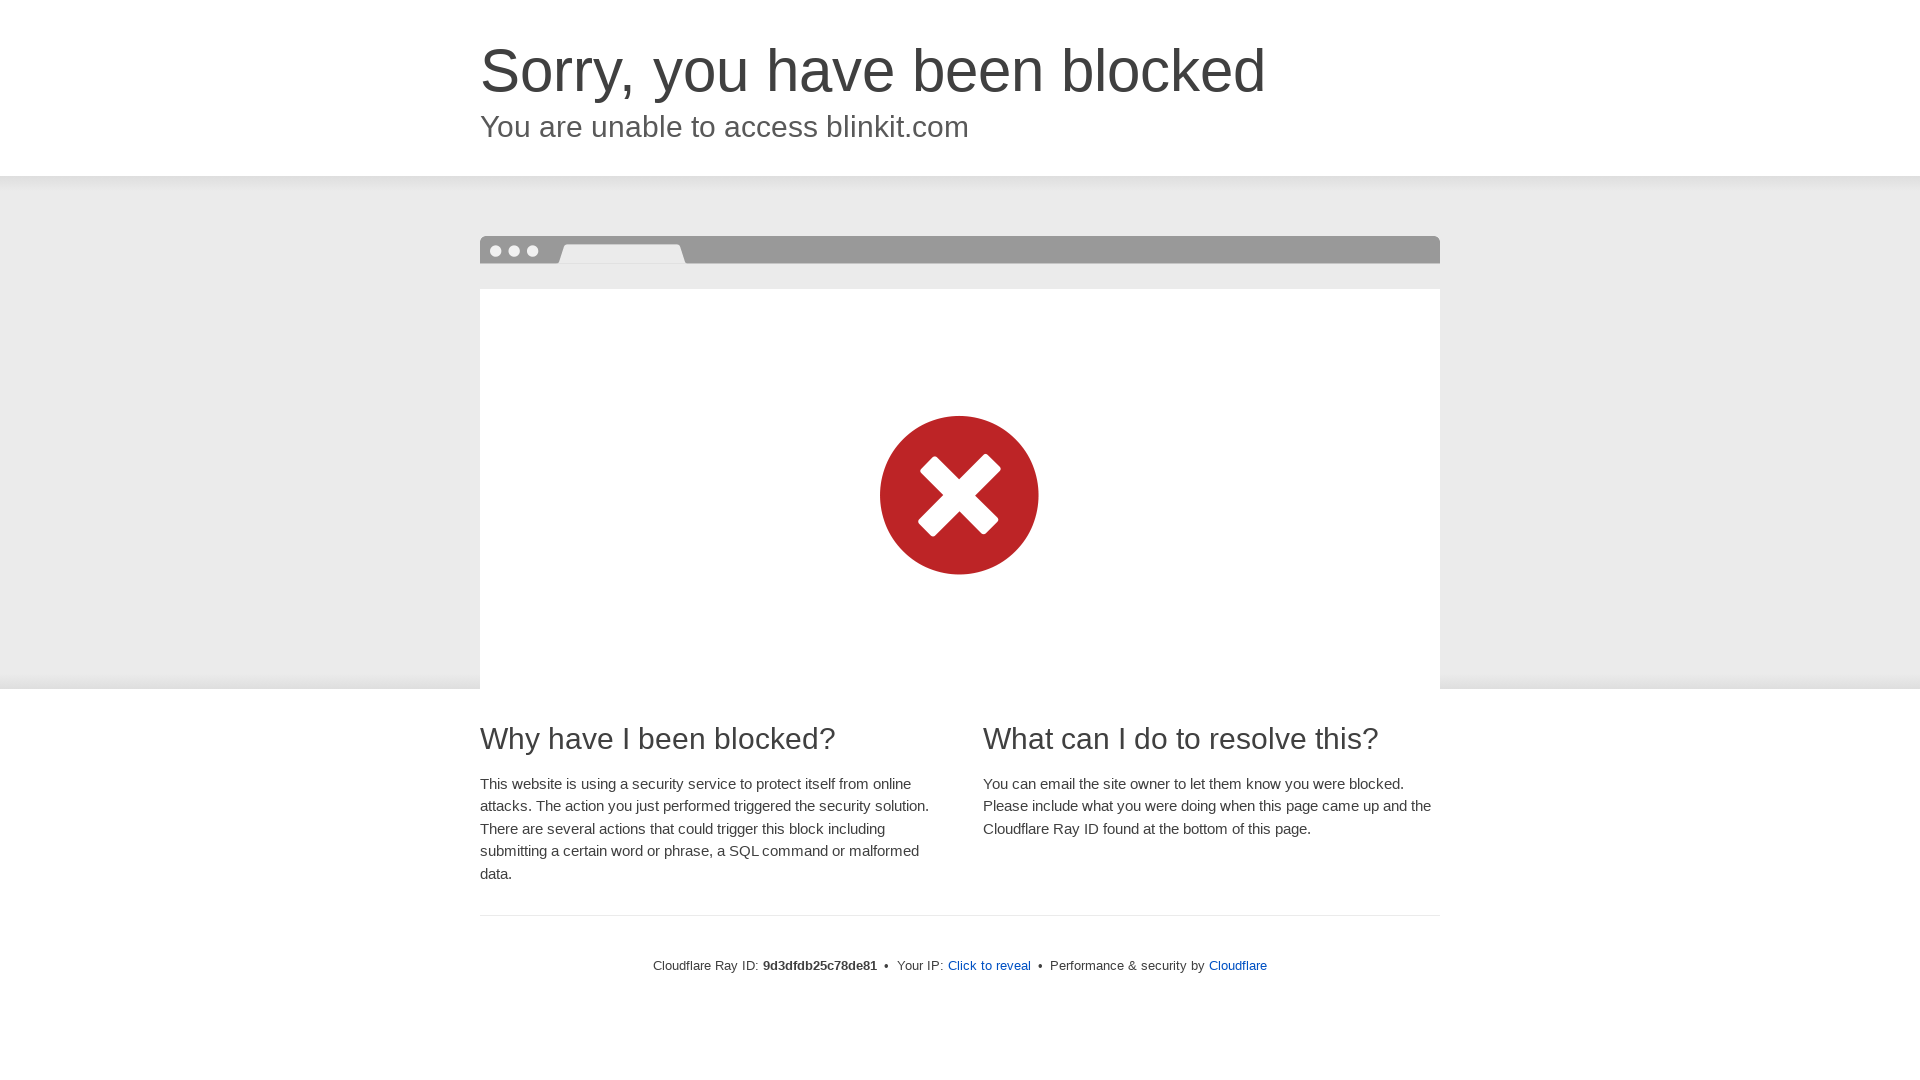

Waited 3 seconds after maximizing window
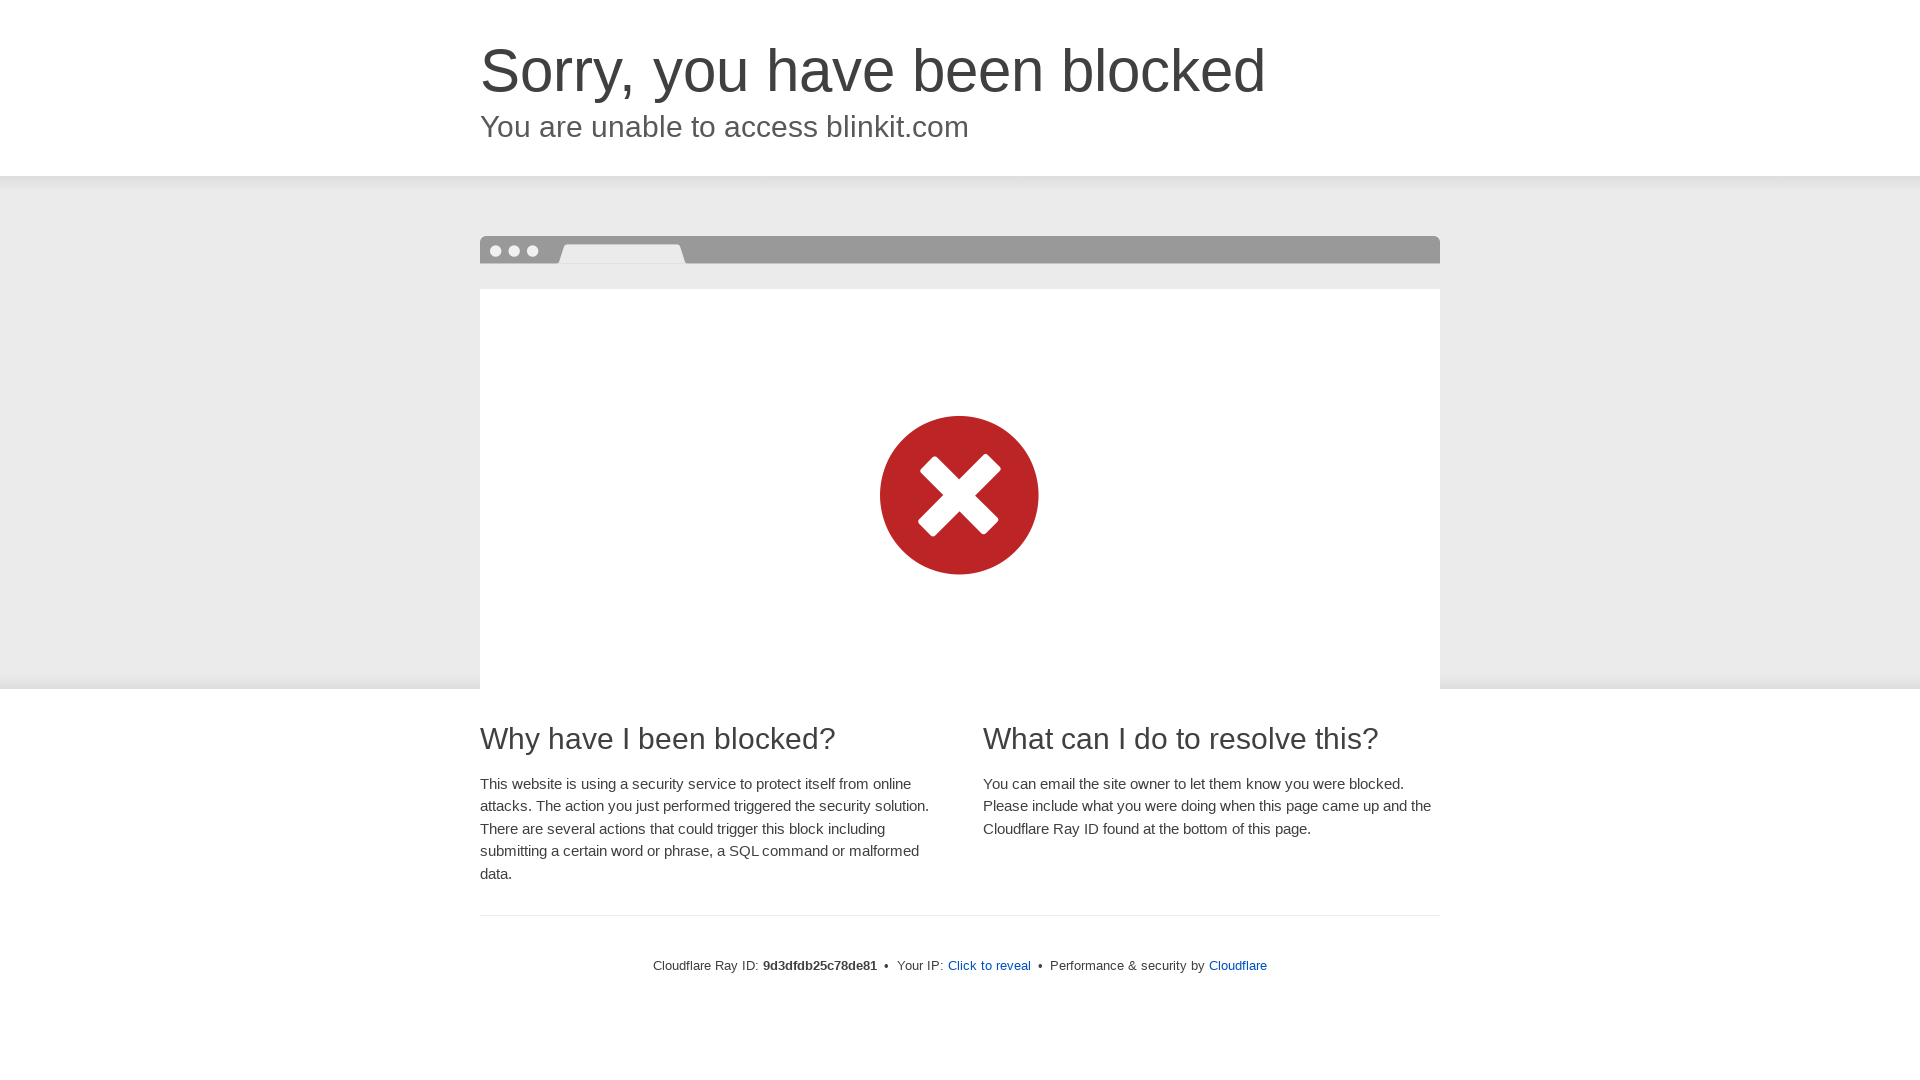

Retrieved maximized window viewport size
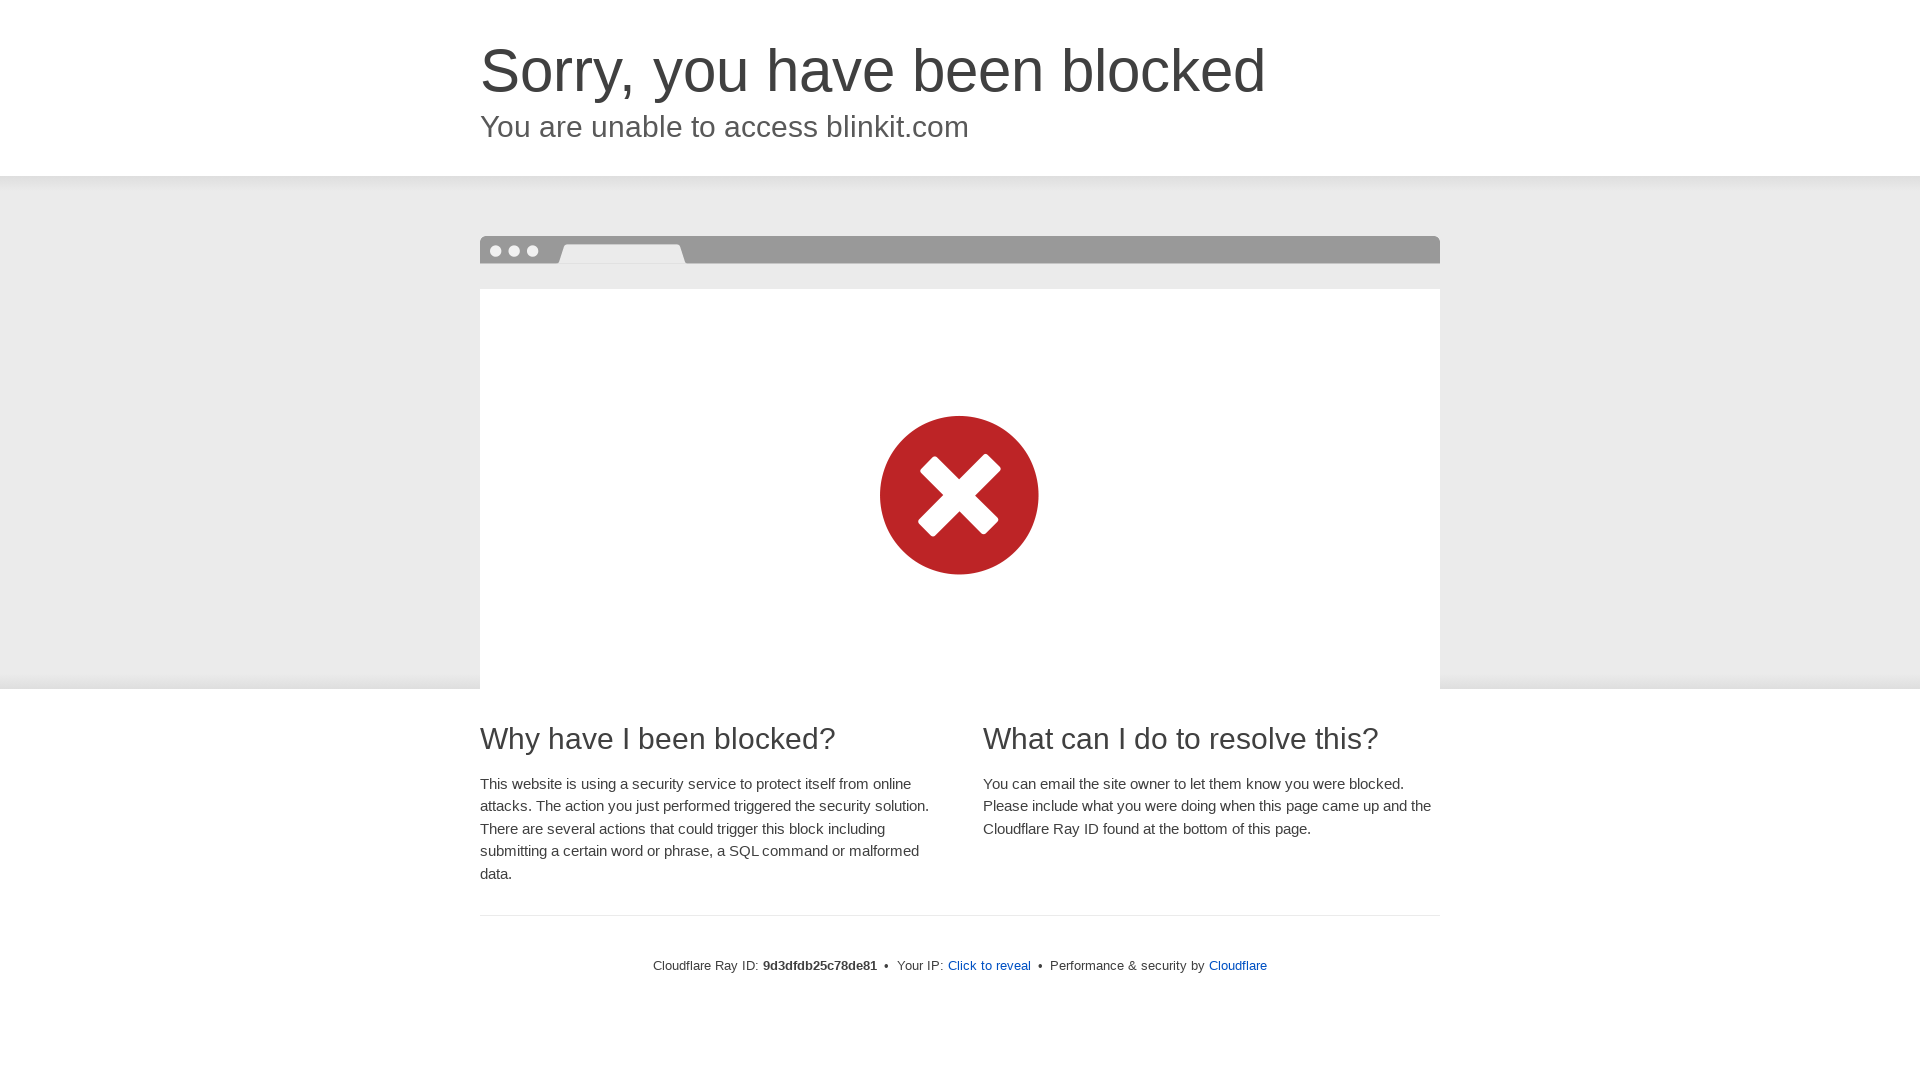

Simulated window minimize by setting viewport to 800x600
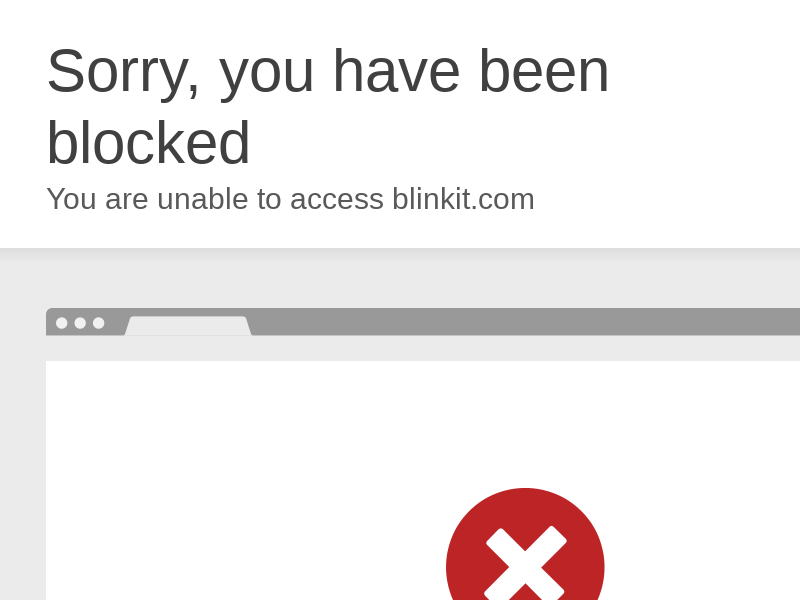

Waited 3 seconds after minimizing window
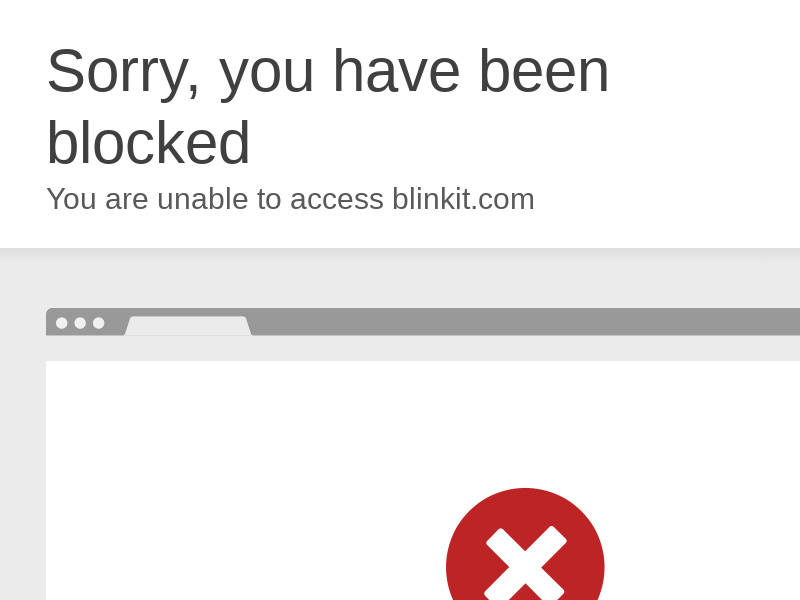

Set window to fullscreen dimensions 1920x1080
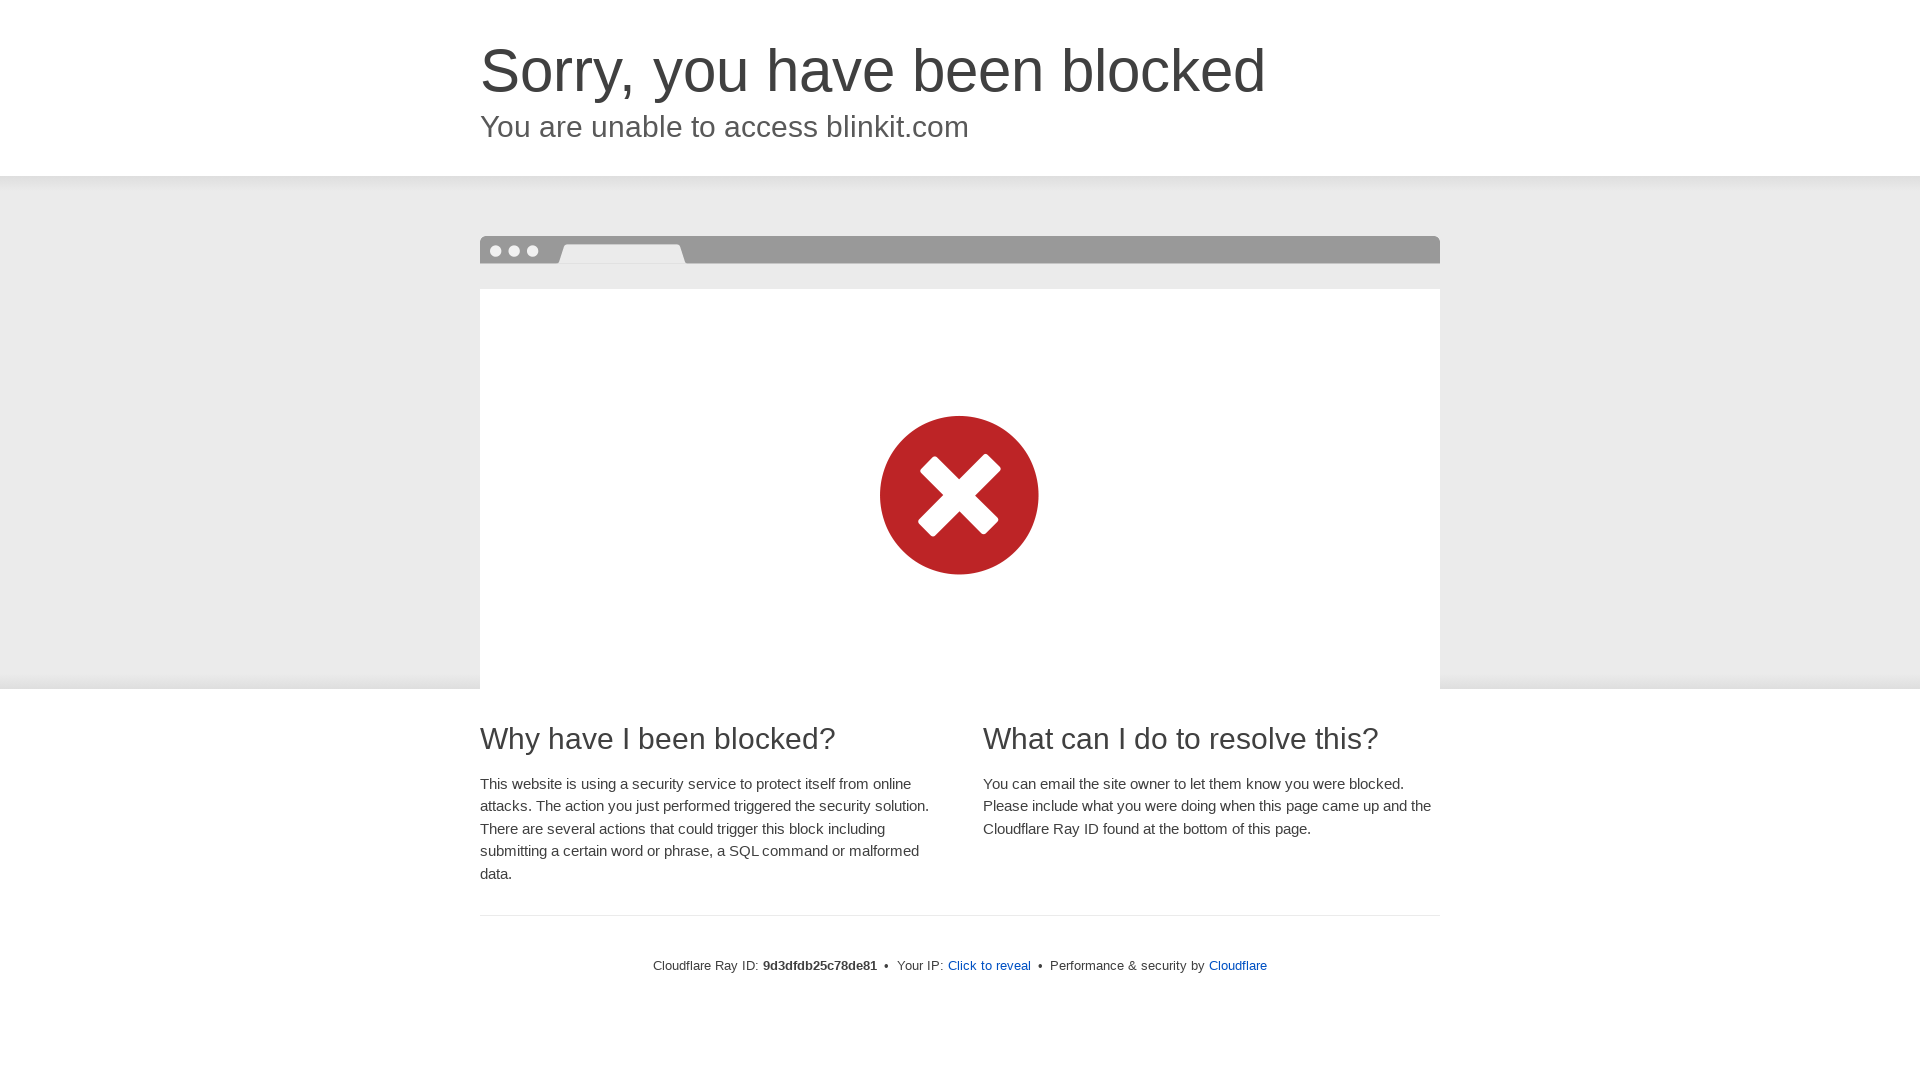

Waited 3 seconds after setting fullscreen mode
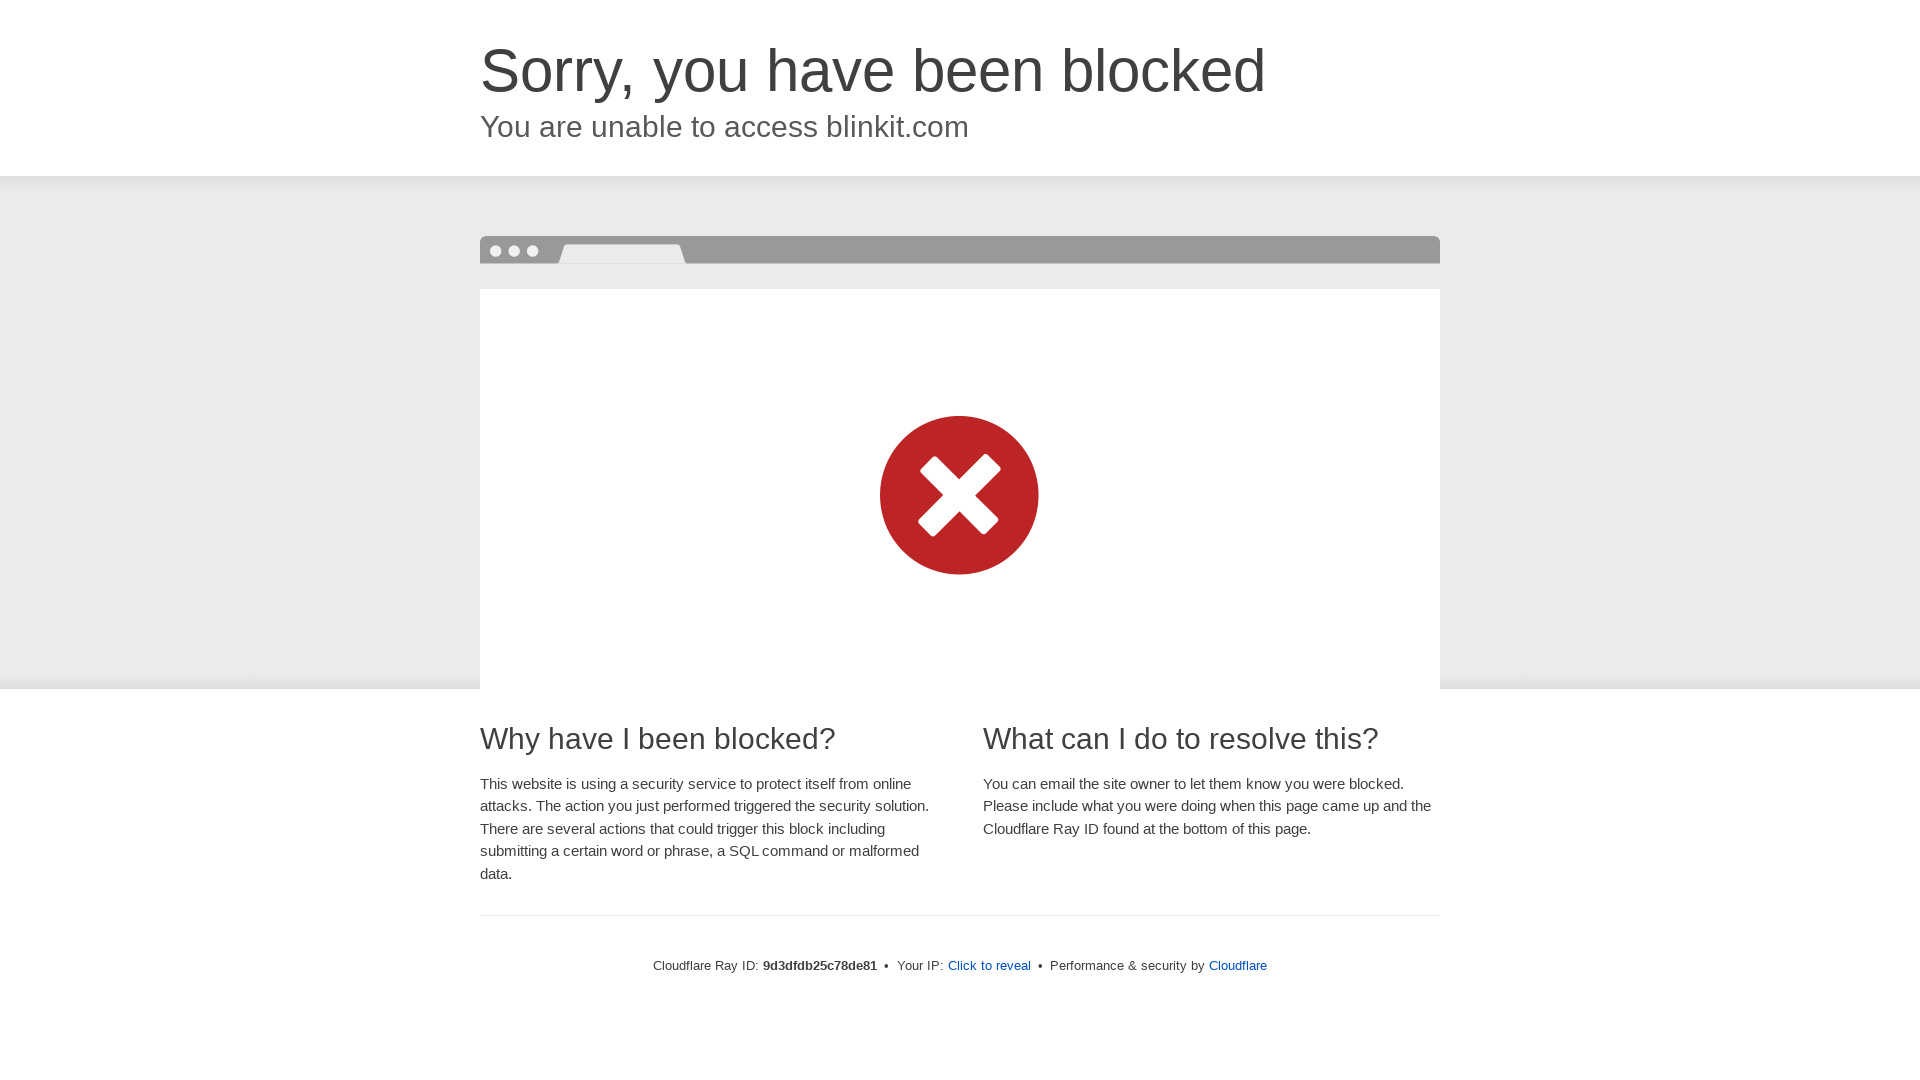

Retrieved fullscreen window viewport size
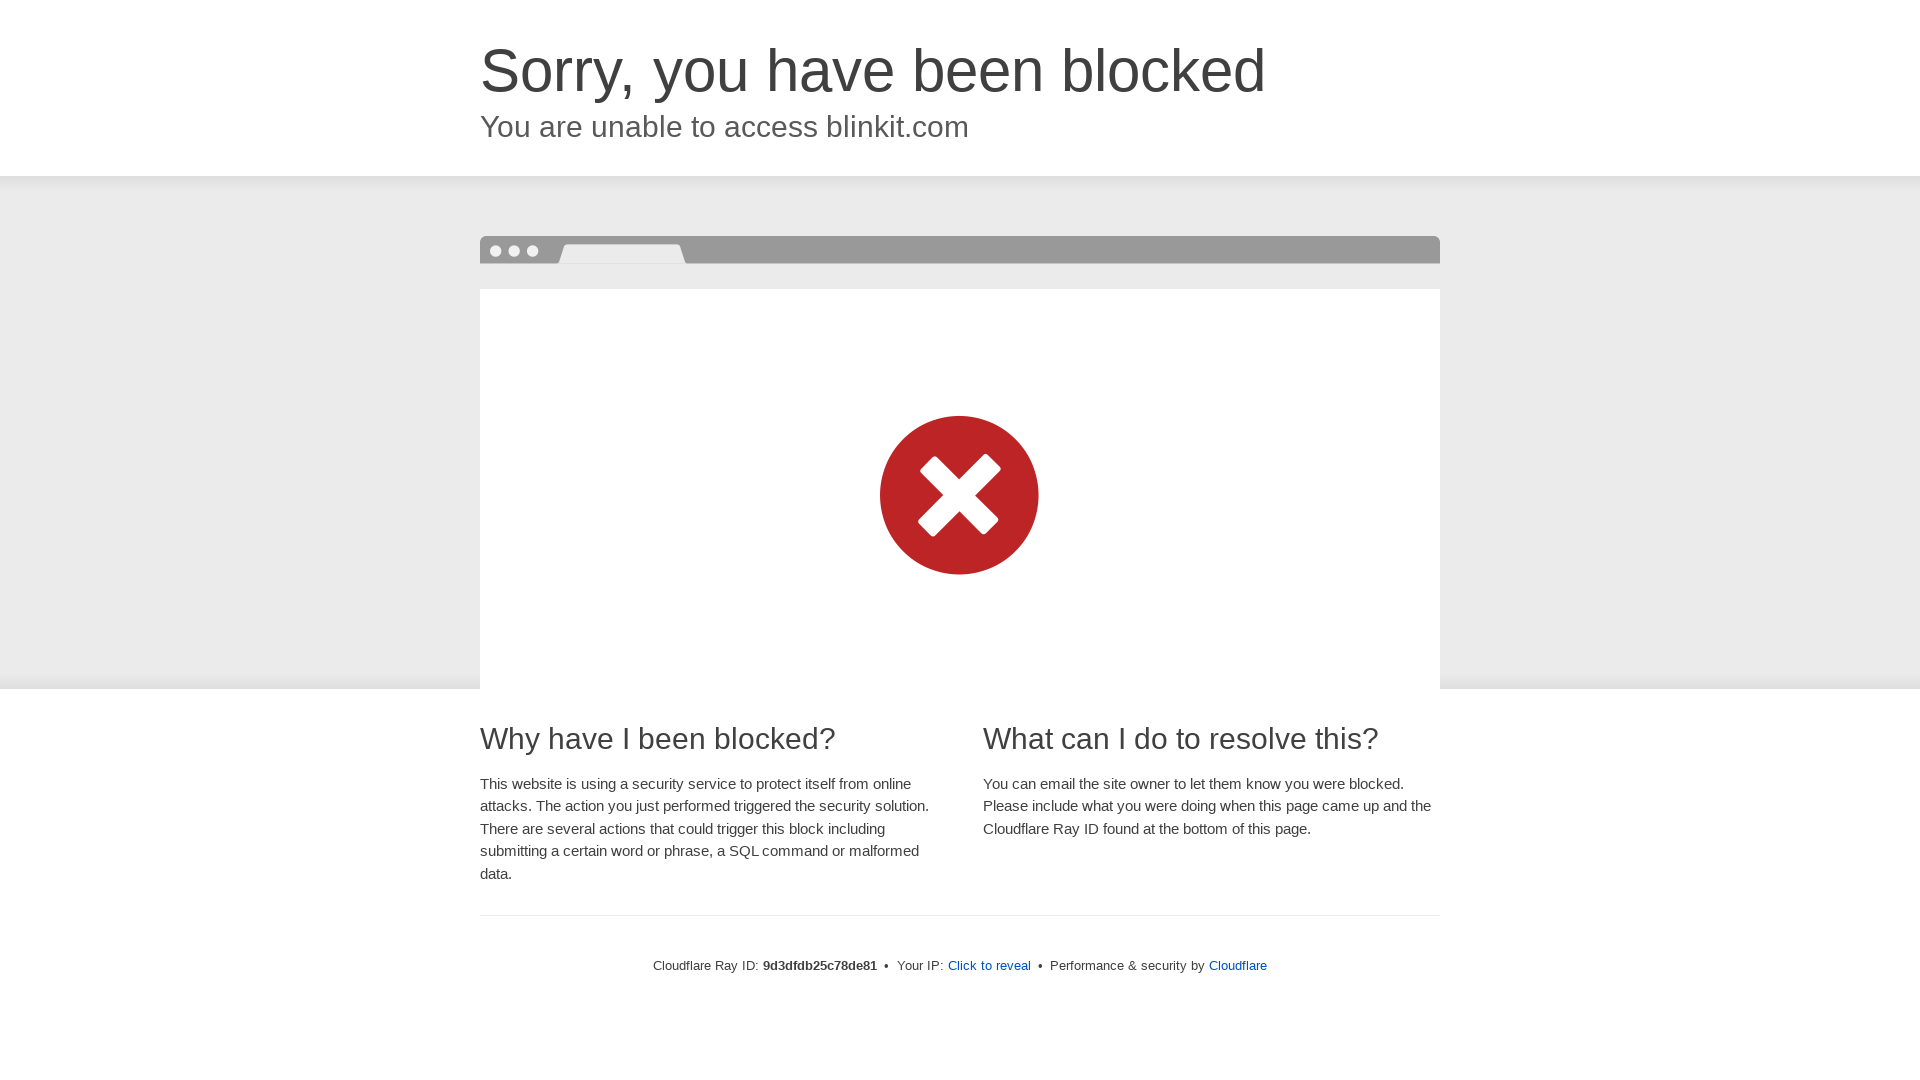

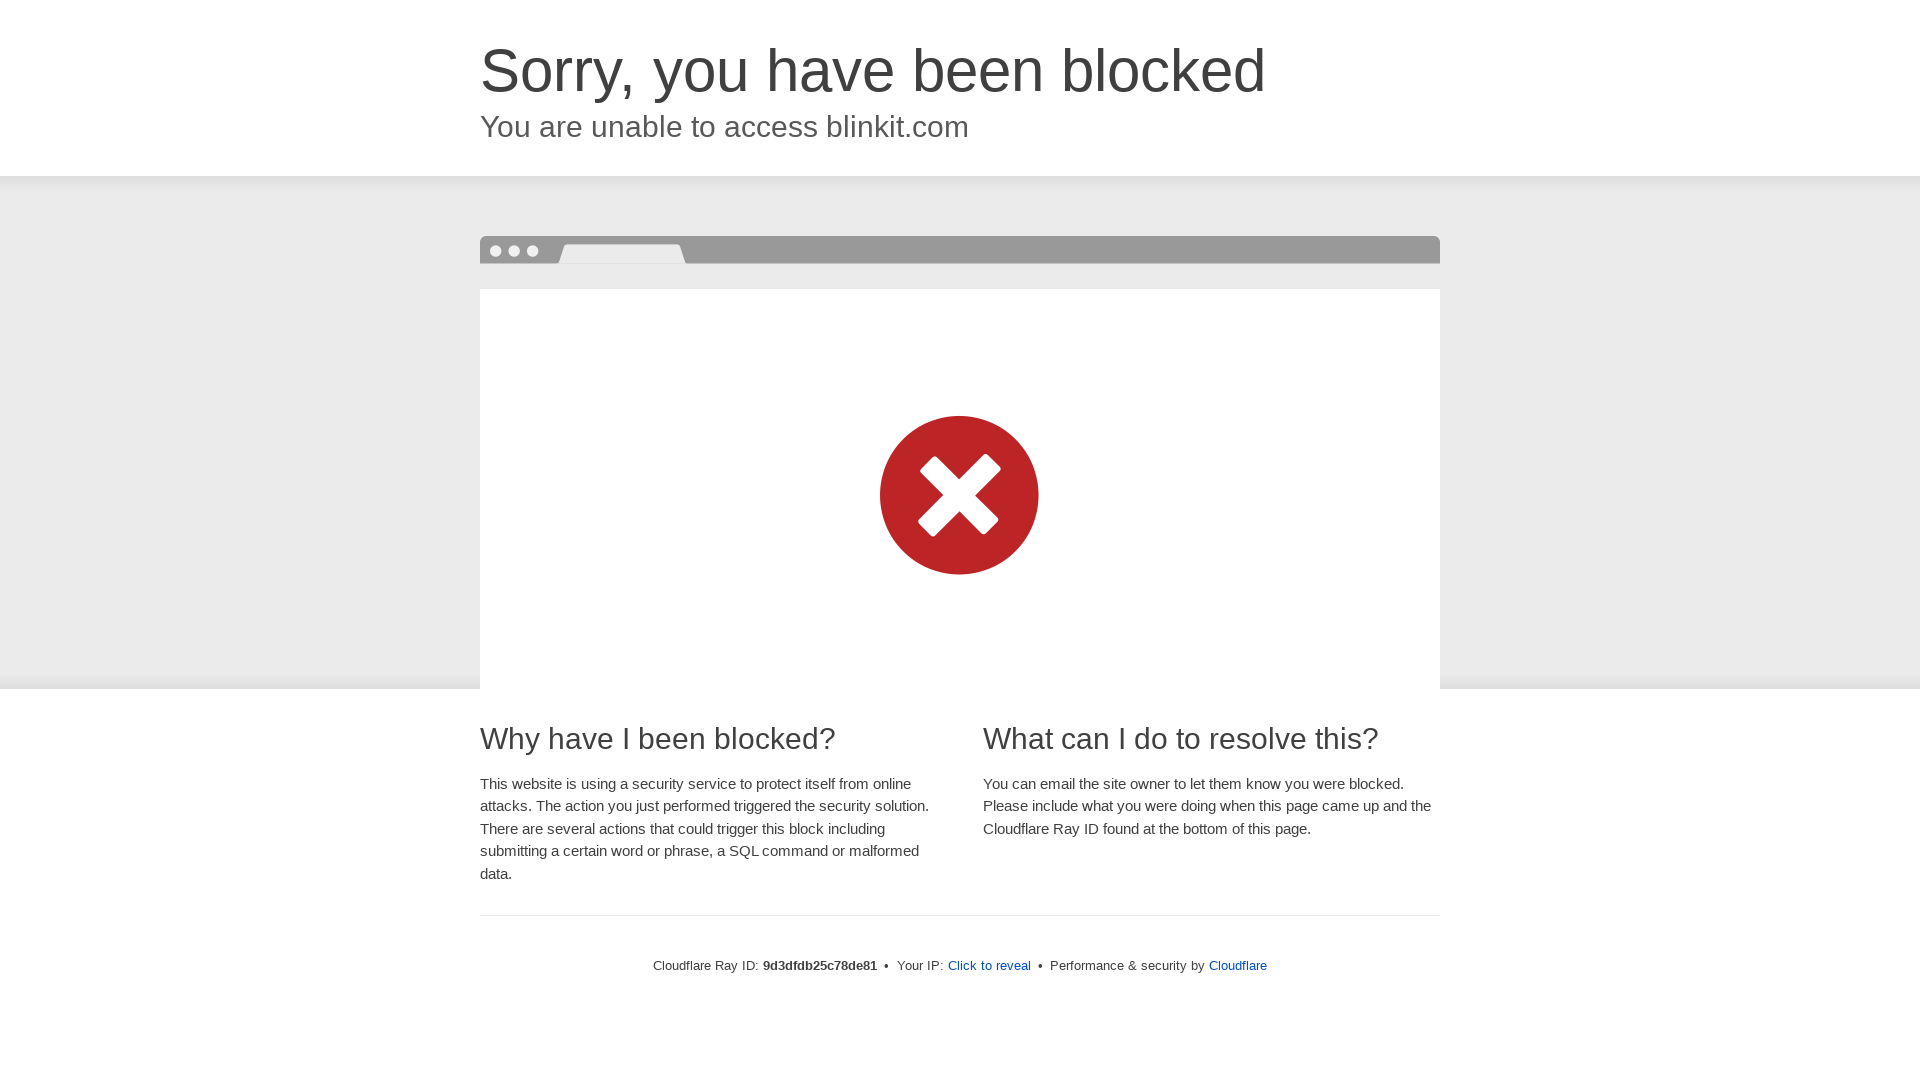